Tests the address input field by locating it using various selectors and entering an address

Starting URL: https://ilcarro.web.app/let-car-work

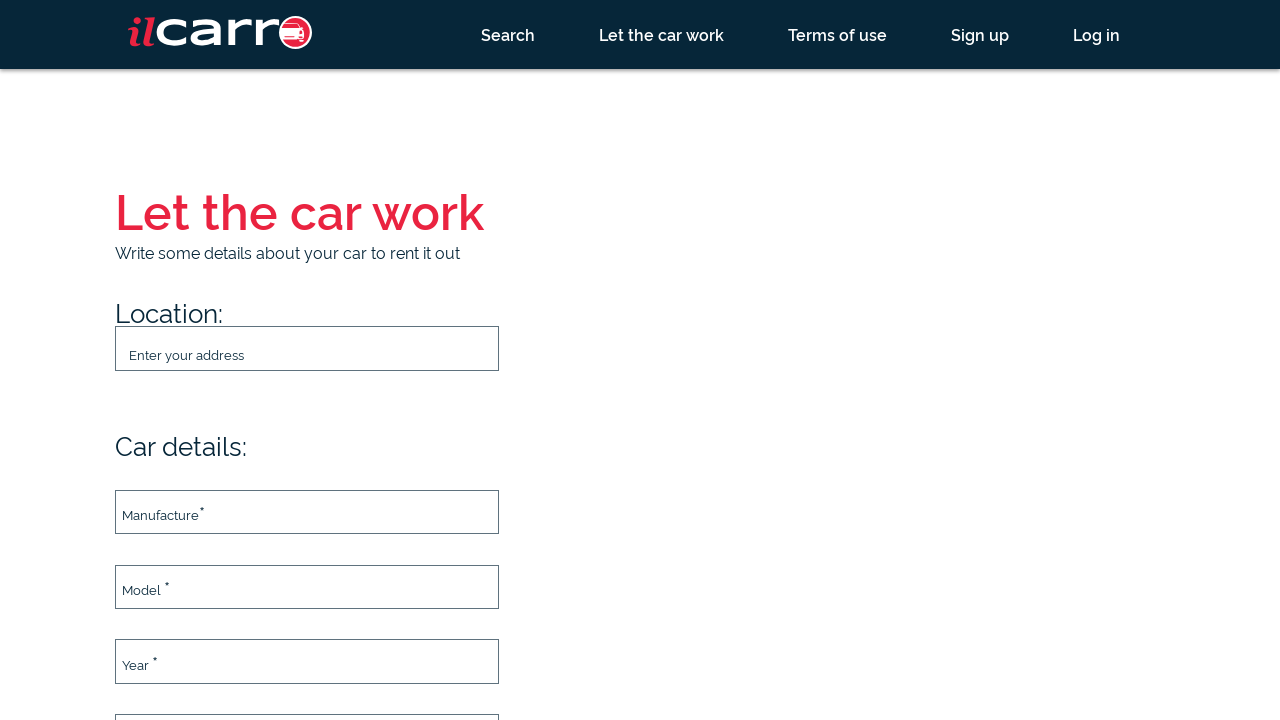

Navigated to https://ilcarro.web.app/let-car-work
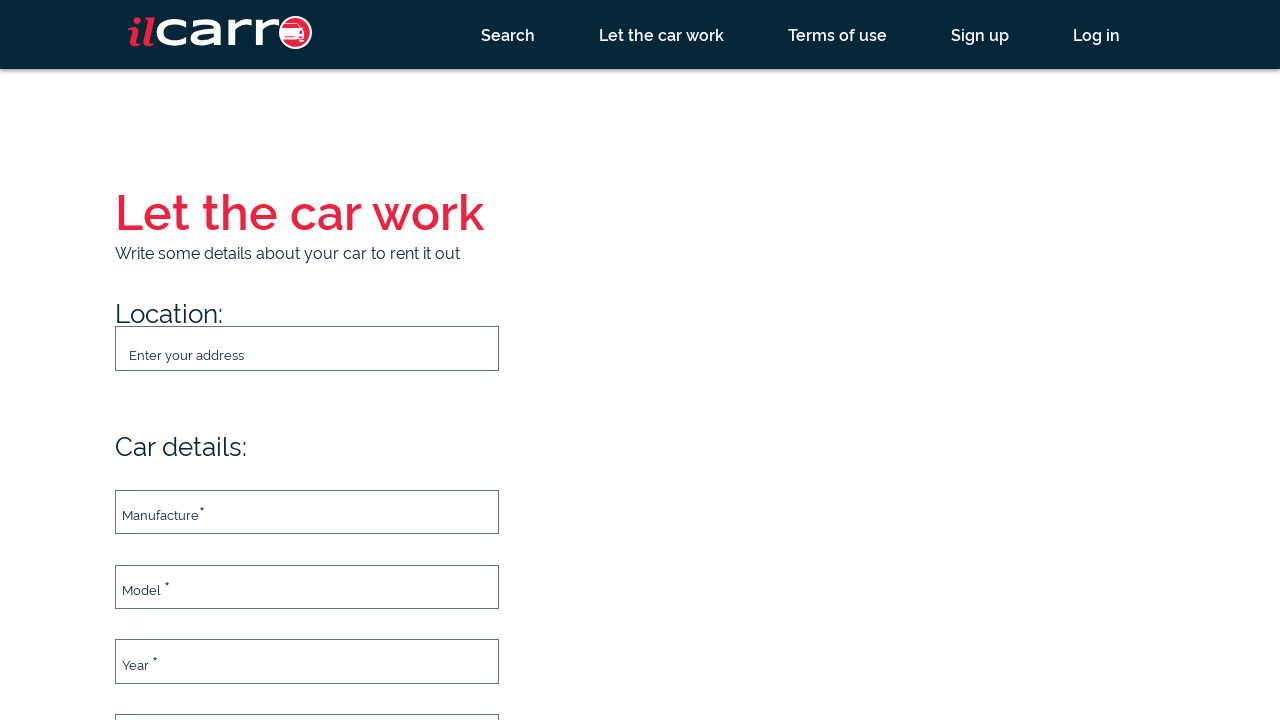

Filled address input field with '123 Main Street, New York, NY' on #pickUpPlace
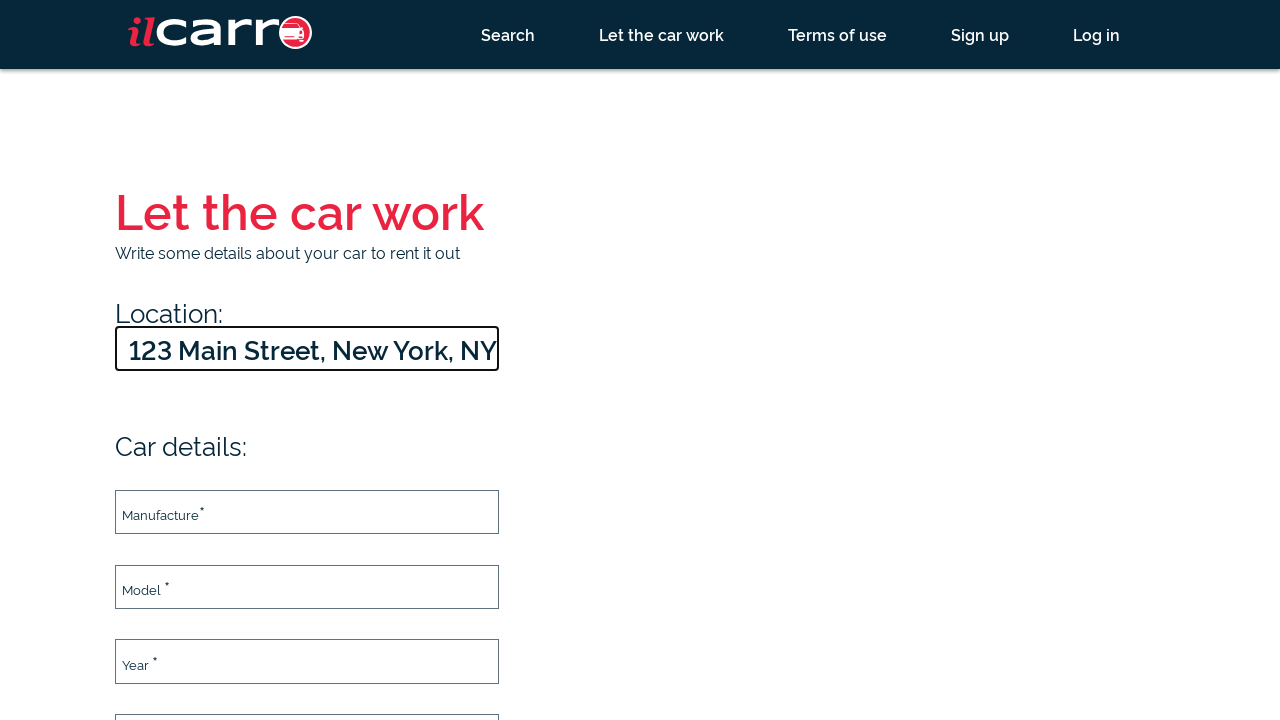

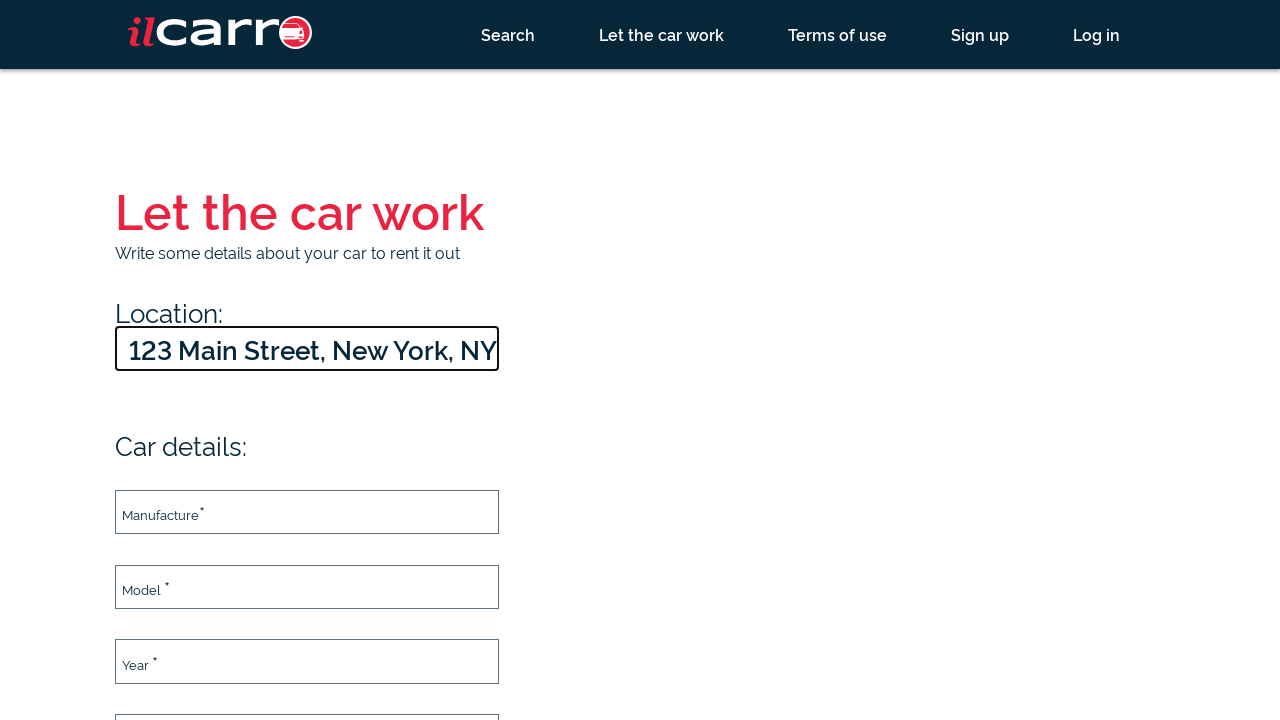